Tests loading images page by waiting for all 4 images to become visible

Starting URL: https://bonigarcia.dev/selenium-webdriver-java/loading-images.html

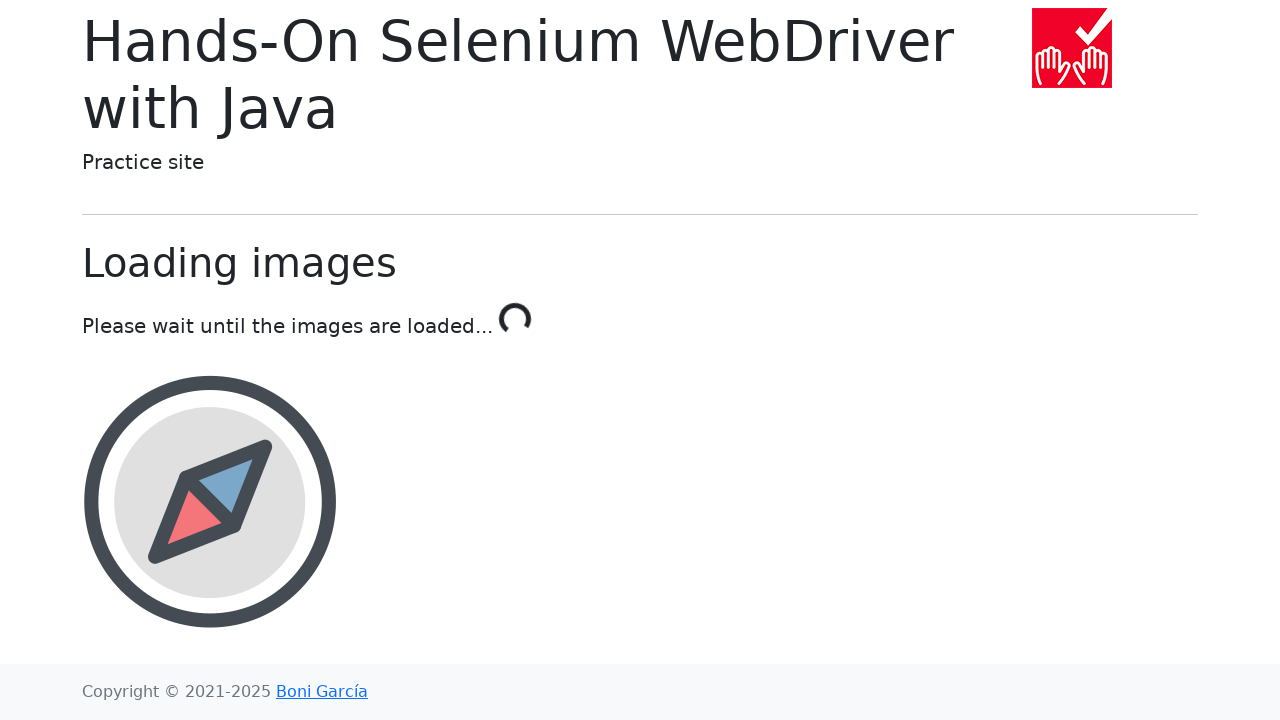

Navigated to loading images test page
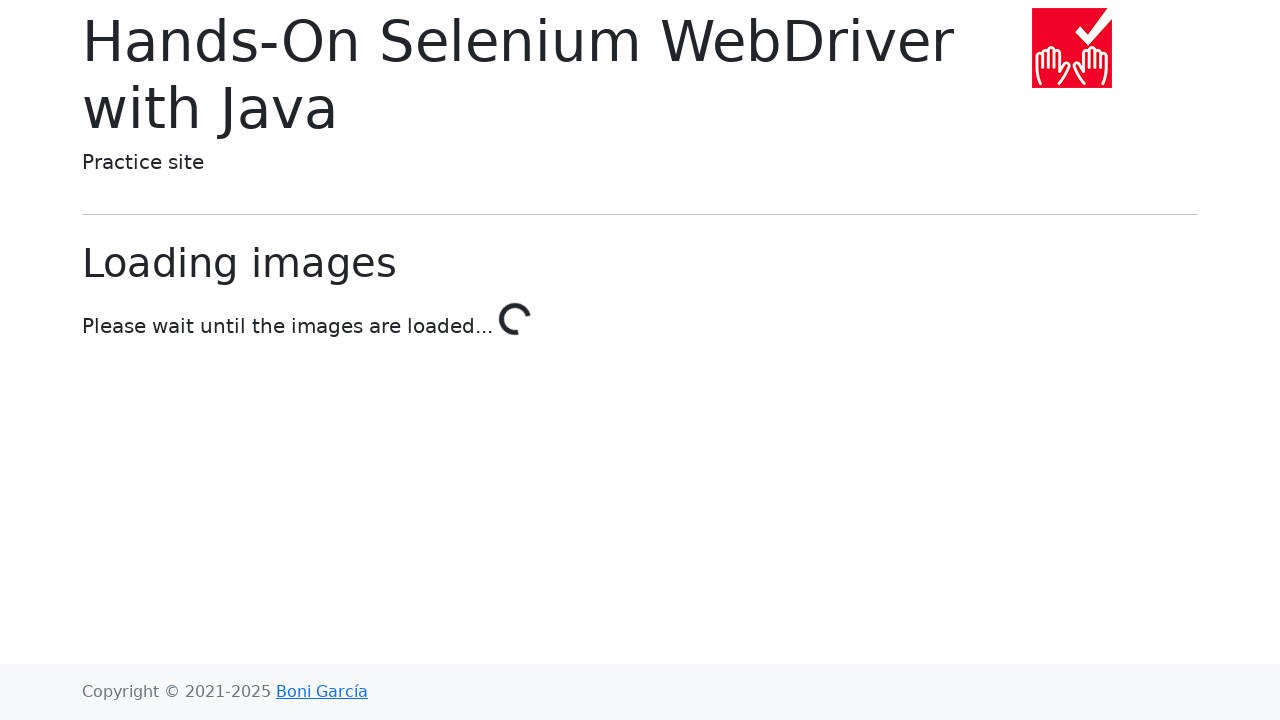

Waited for all 4 images to become visible with explicit timeout
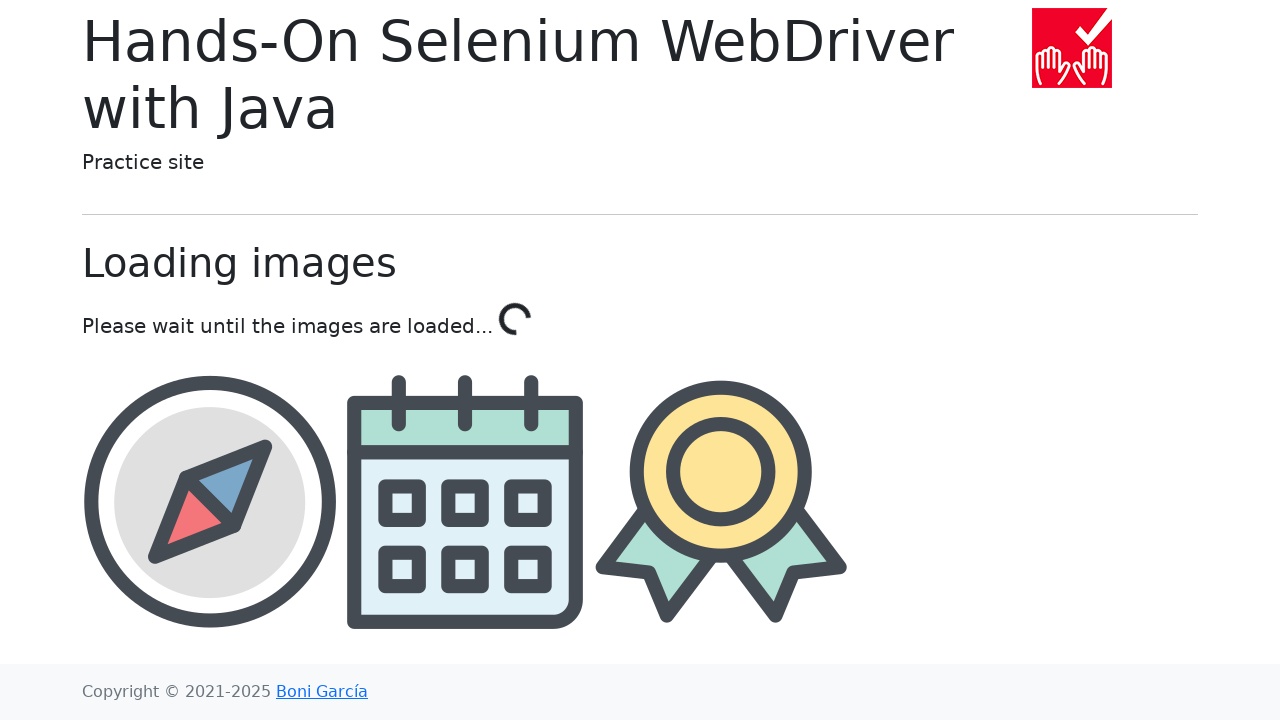

Located all visible images on the page
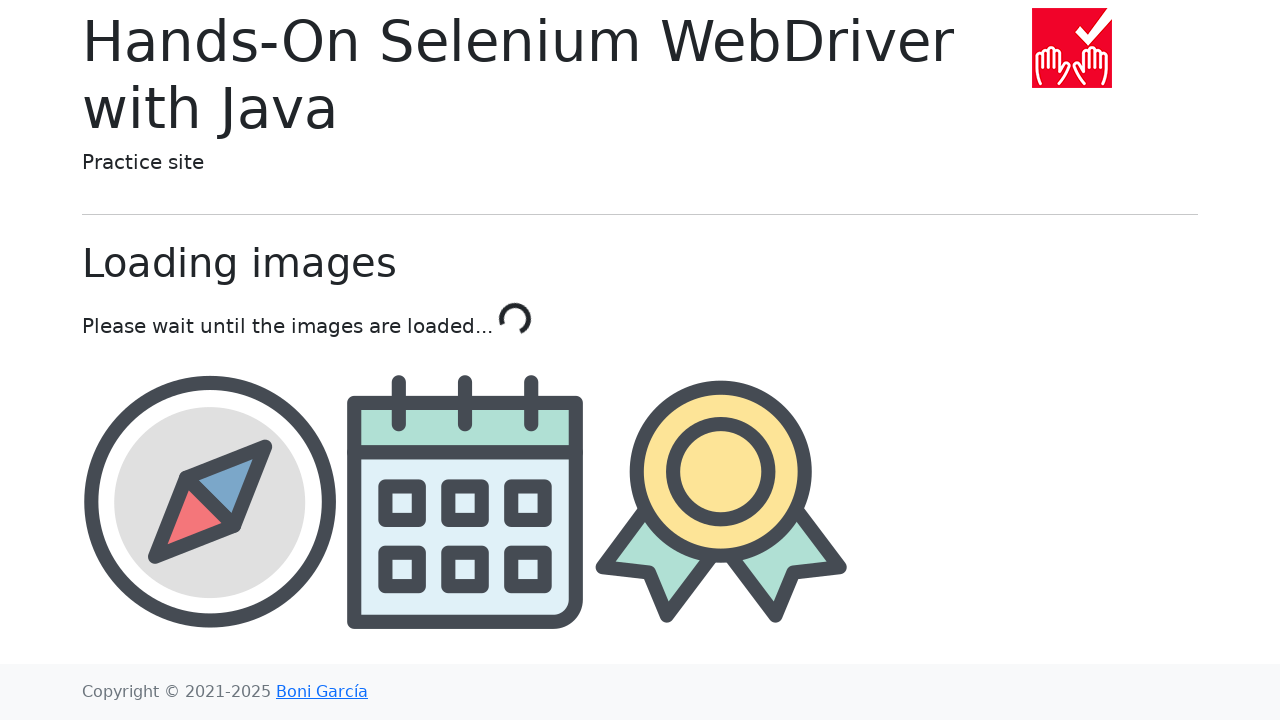

Verified that at least 4 images are present on the page
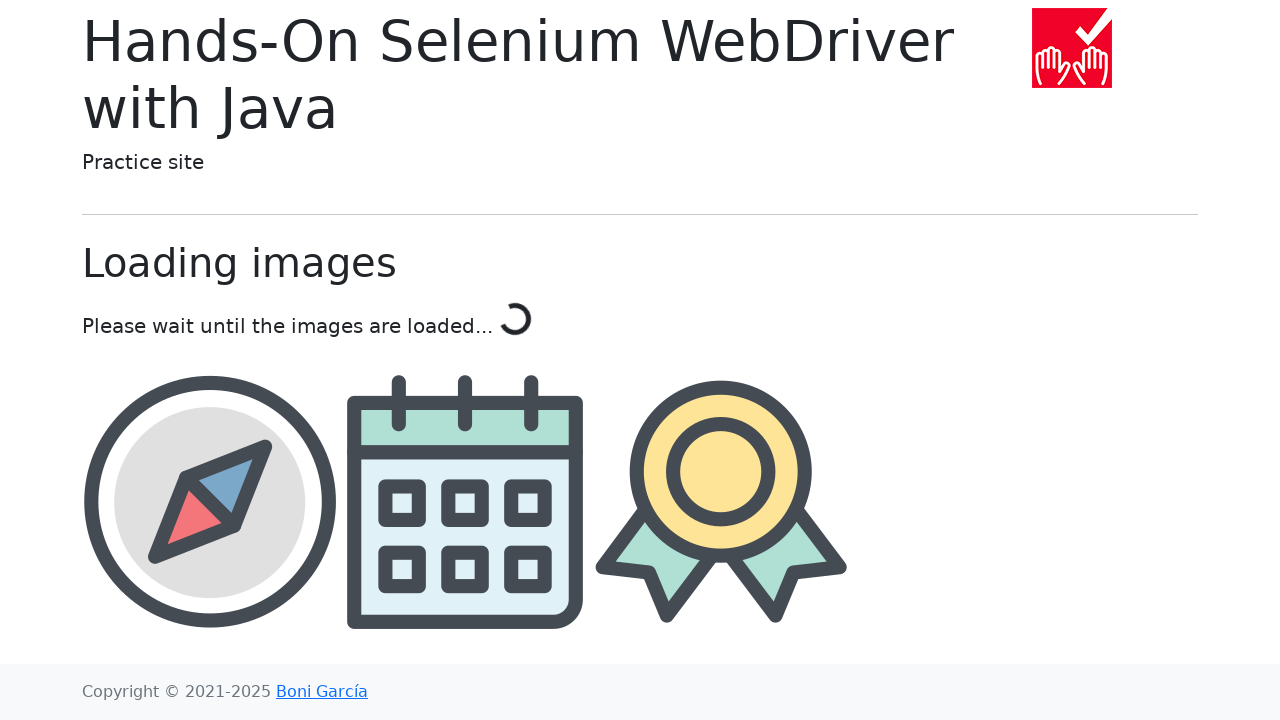

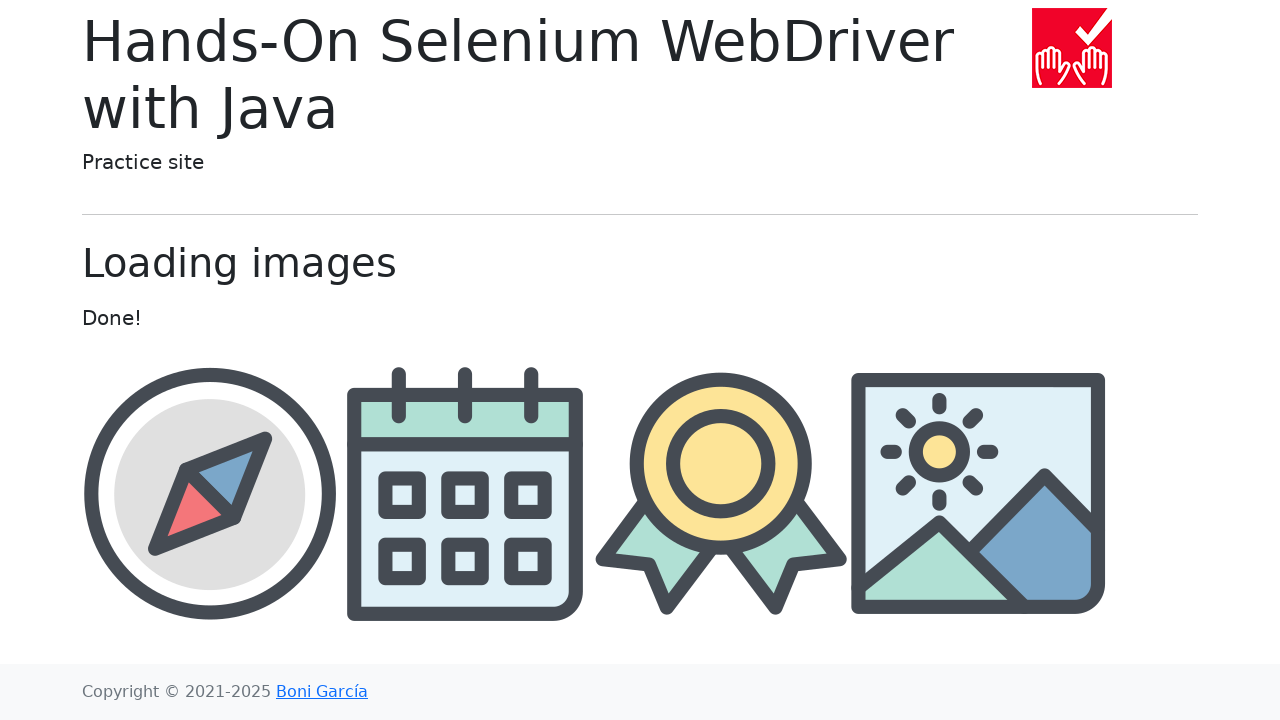